Navigates to the Monster job search website to verify the page loads successfully

Starting URL: http://monster.com

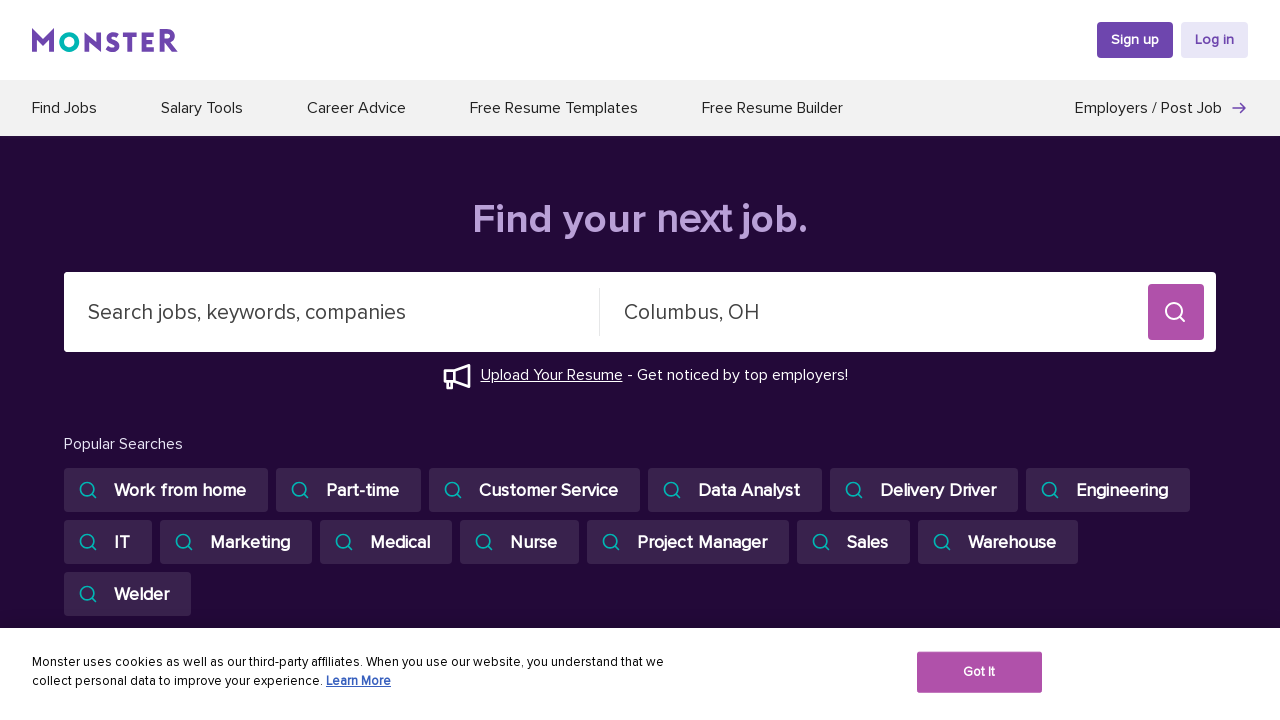

Navigated to Monster job search website at http://monster.com
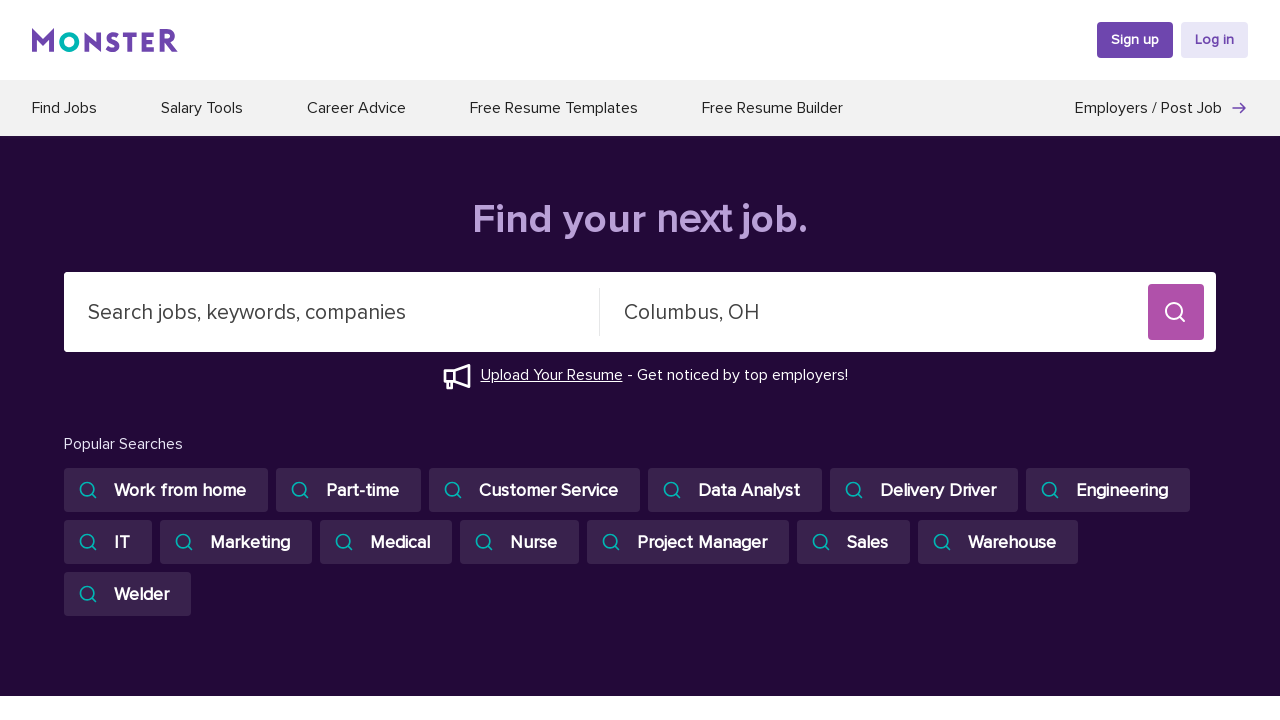

Page fully loaded - DOM content ready
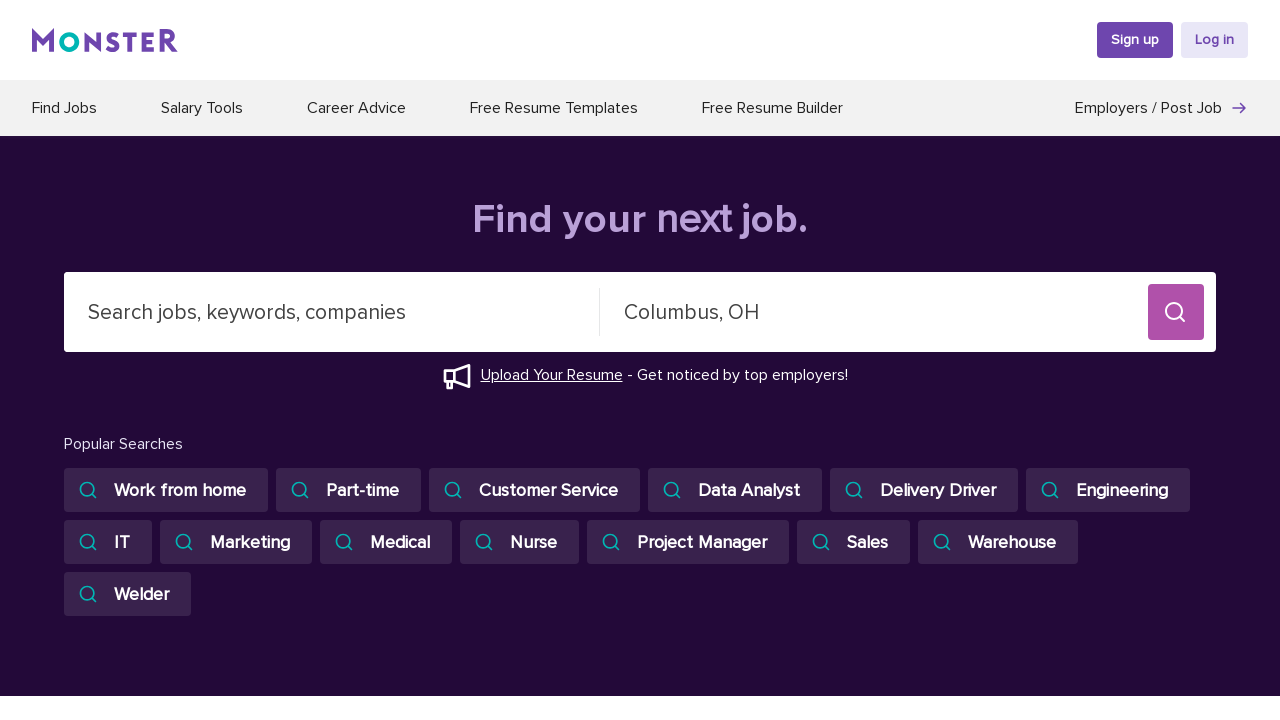

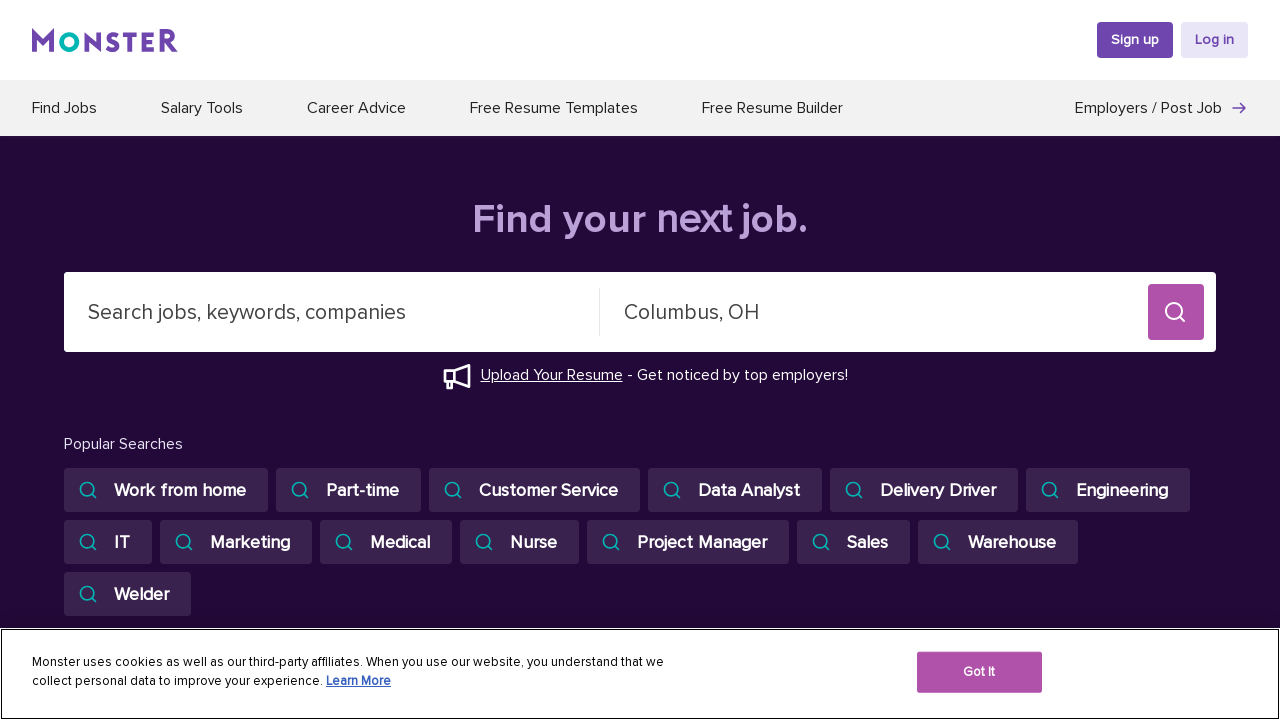